Tests alert handling functionality by triggering different types of alerts and accepting/dismissing them

Starting URL: https://www.leafground.com/alert.xhtml

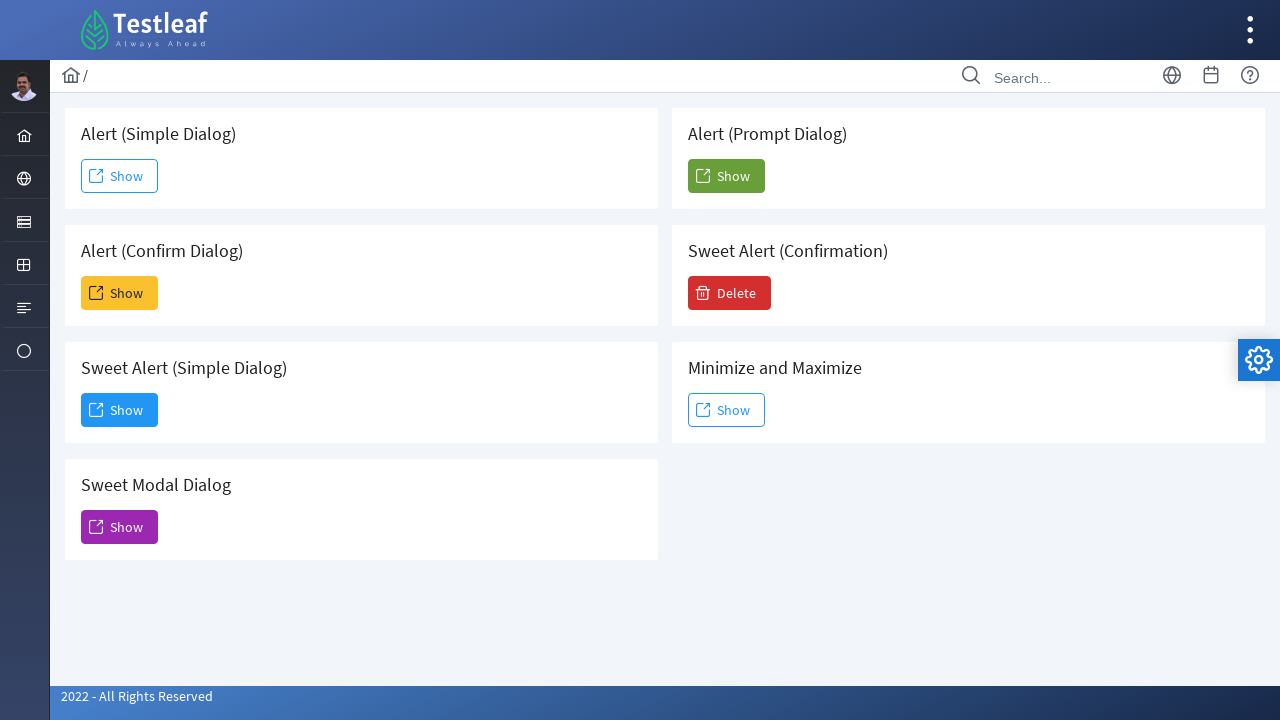

Clicked button to trigger first alert at (120, 176) on #j_idt88\:j_idt91
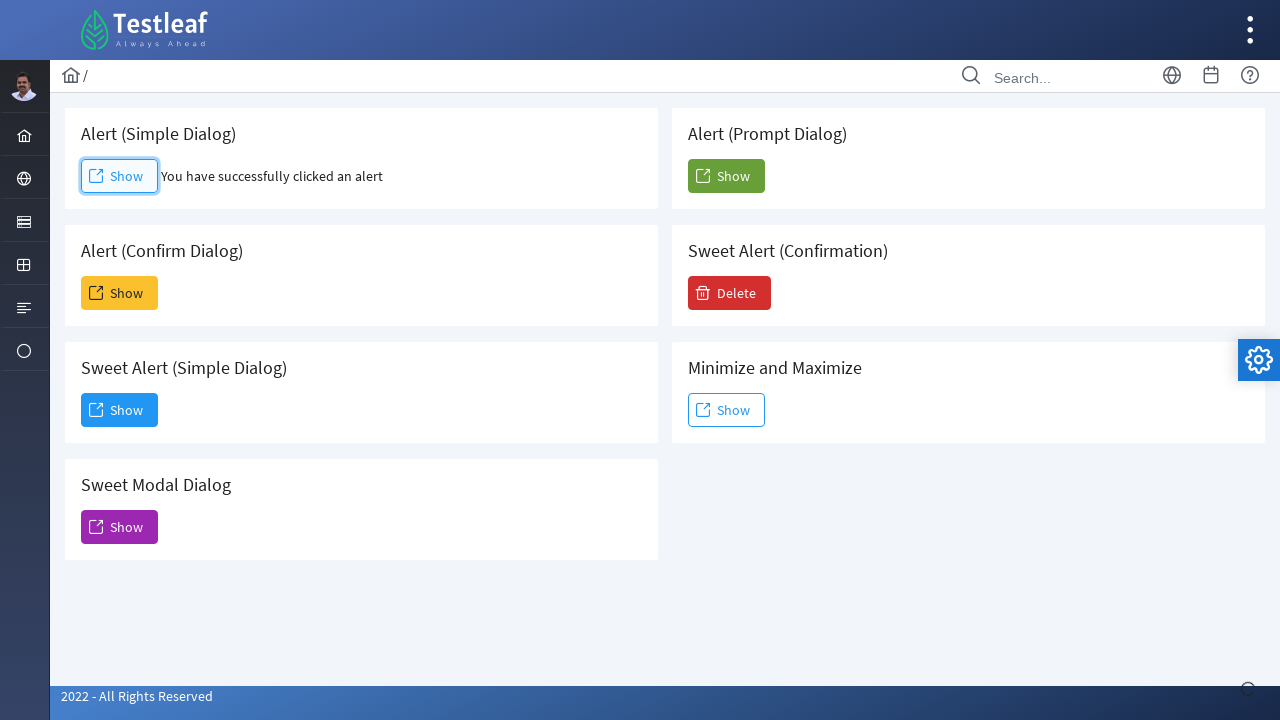

Set up dialog handler to accept first alert
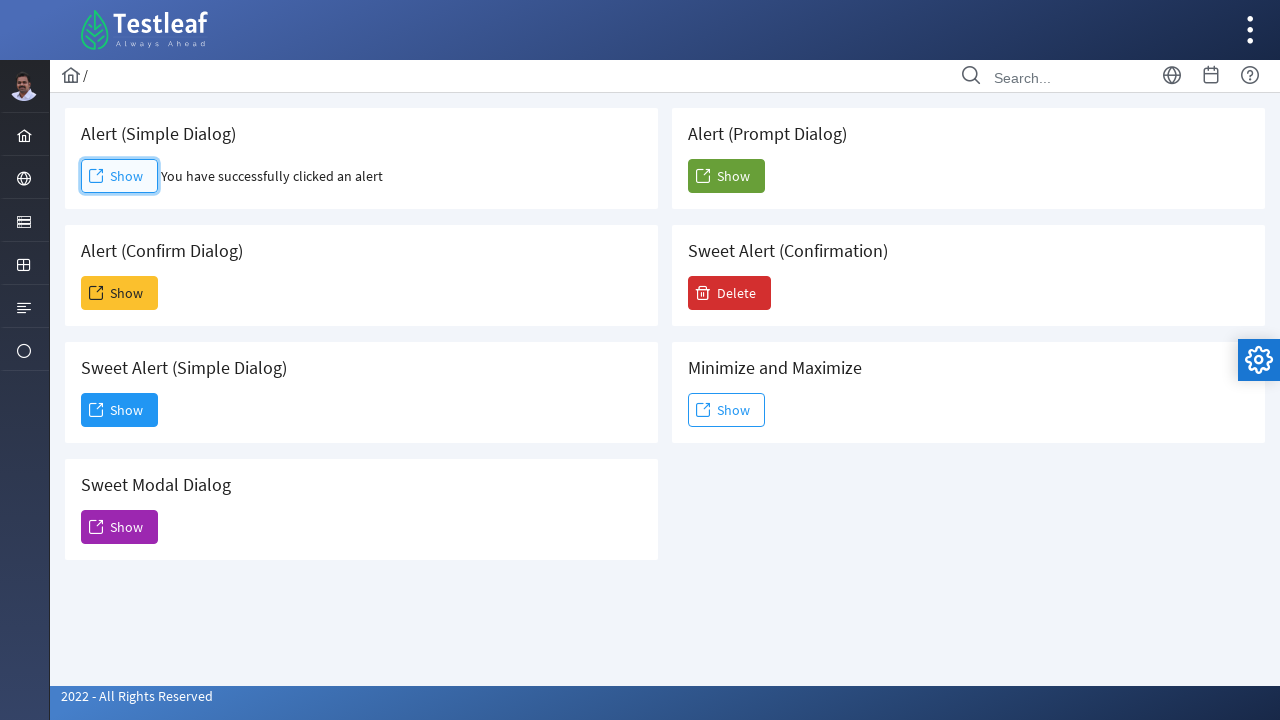

Clicked button to trigger second alert at (120, 293) on #j_idt88\:j_idt93
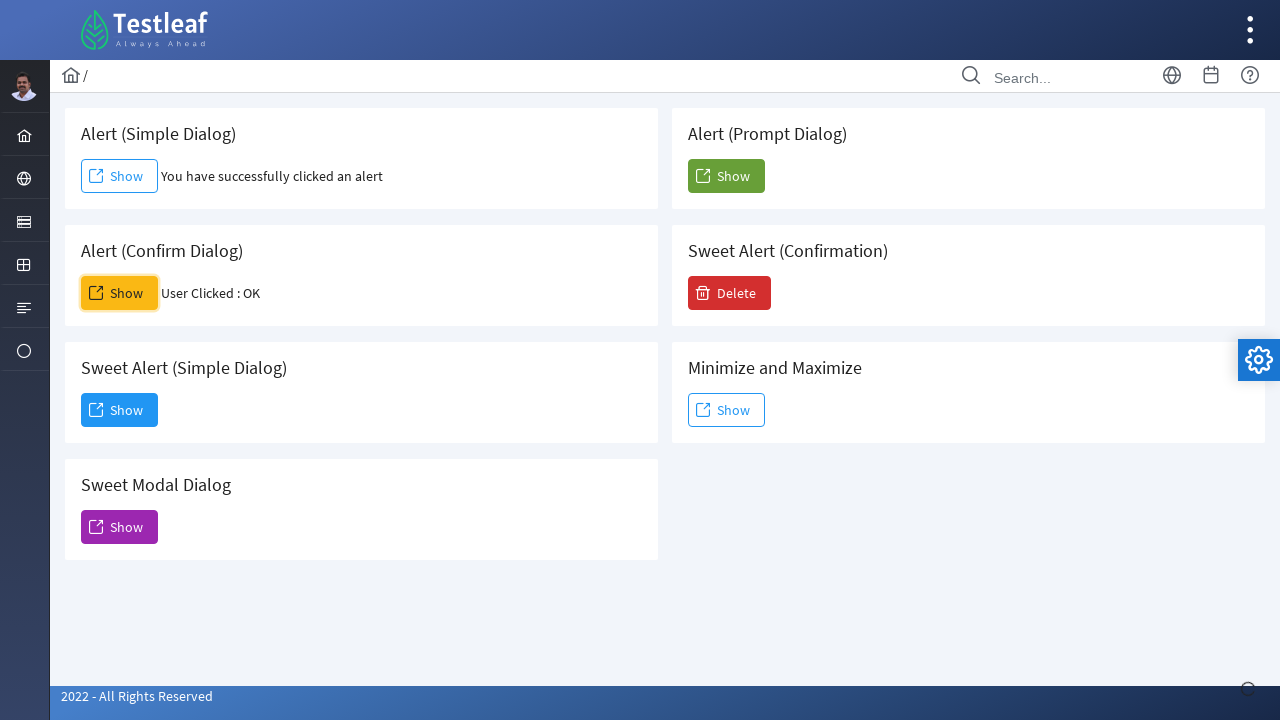

Waited 3 seconds for second alert to appear
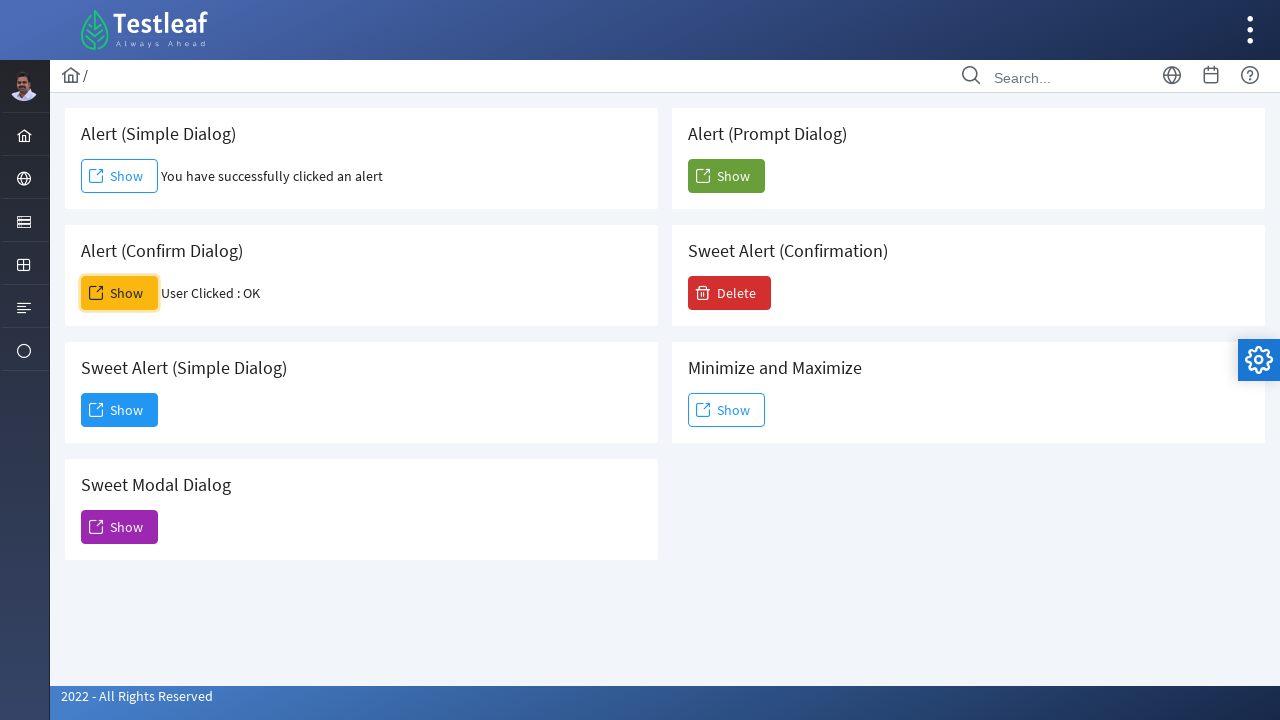

Set up dialog handler to dismiss second alert
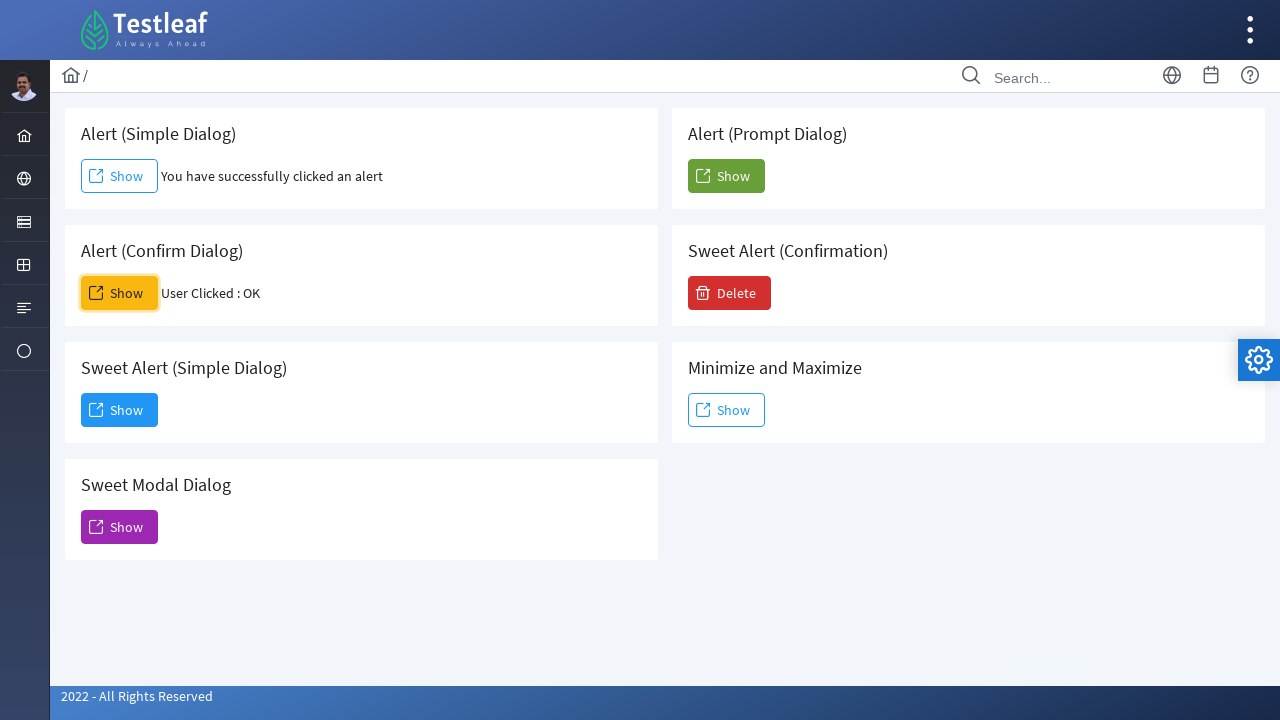

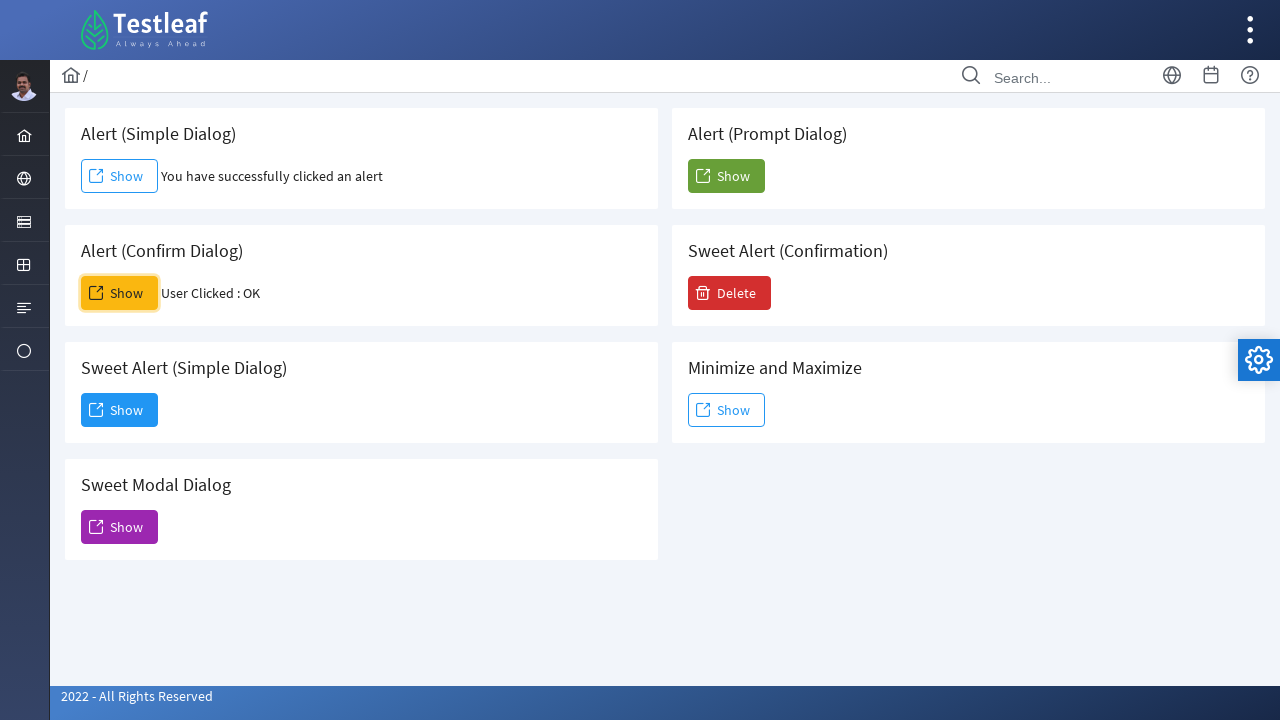